Tests multiple window handling by clicking a button that opens a new window, switching to the child window, and verifying the text content on the new page.

Starting URL: https://demoqa.com/browser-windows

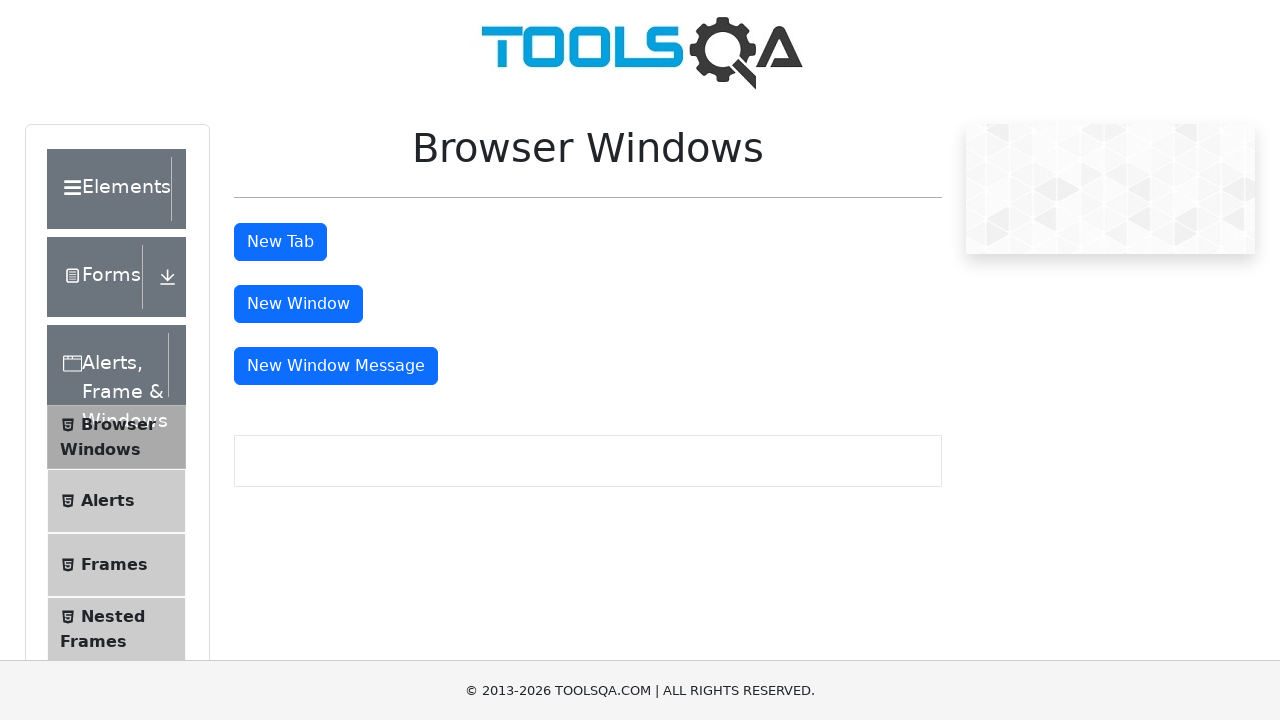

Clicked button to open a new window at (298, 304) on #windowButton
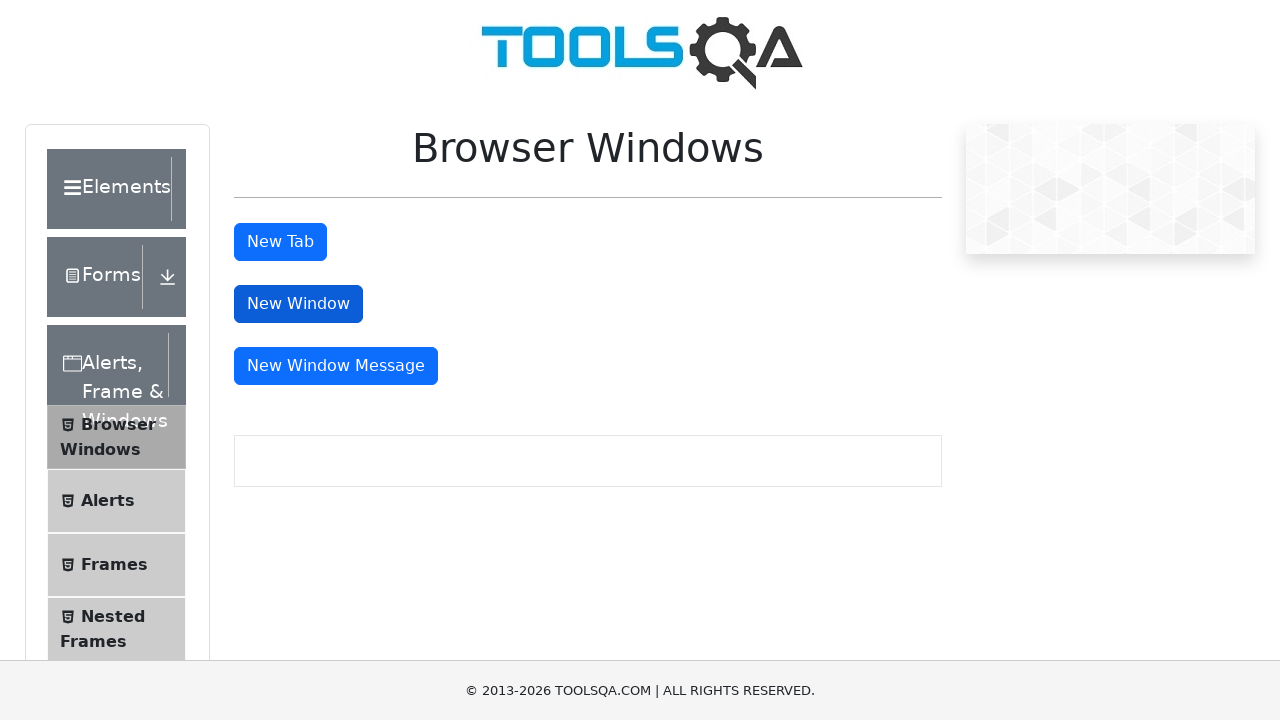

Captured the new child window page object
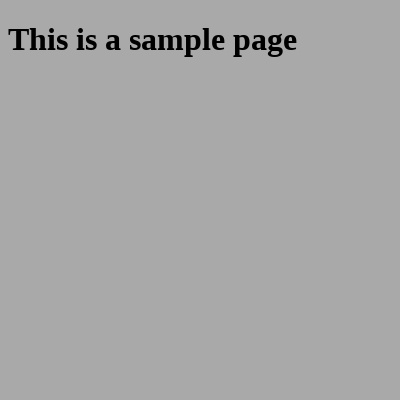

New window page loaded completely
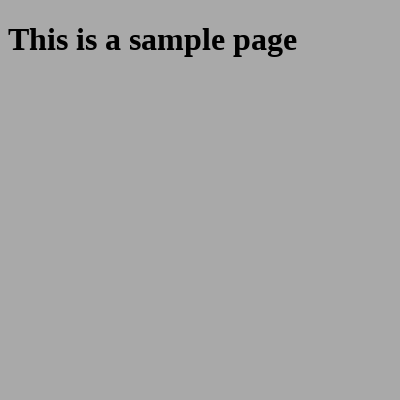

Retrieved heading text from new window
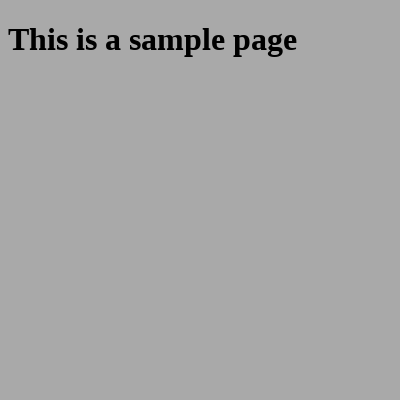

Verified heading text matches expected value 'This is a sample page'
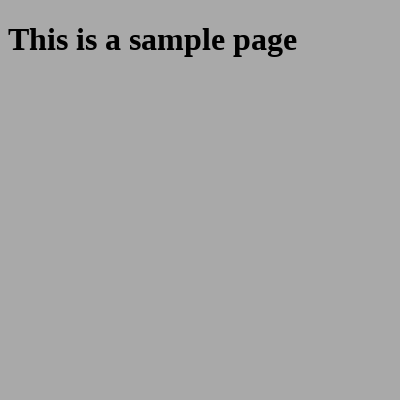

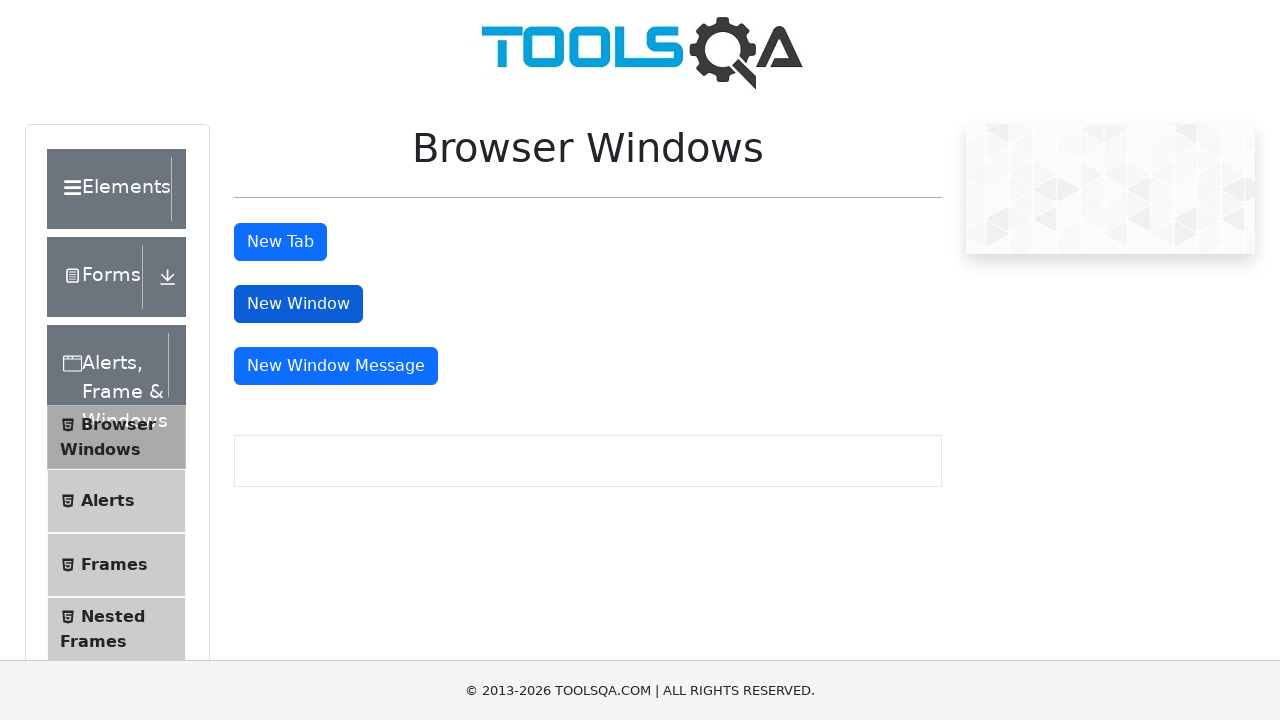